Tests jQuery UI slider functionality by switching to an iframe and dragging the slider handle horizontally

Starting URL: https://jqueryui.com/slider/

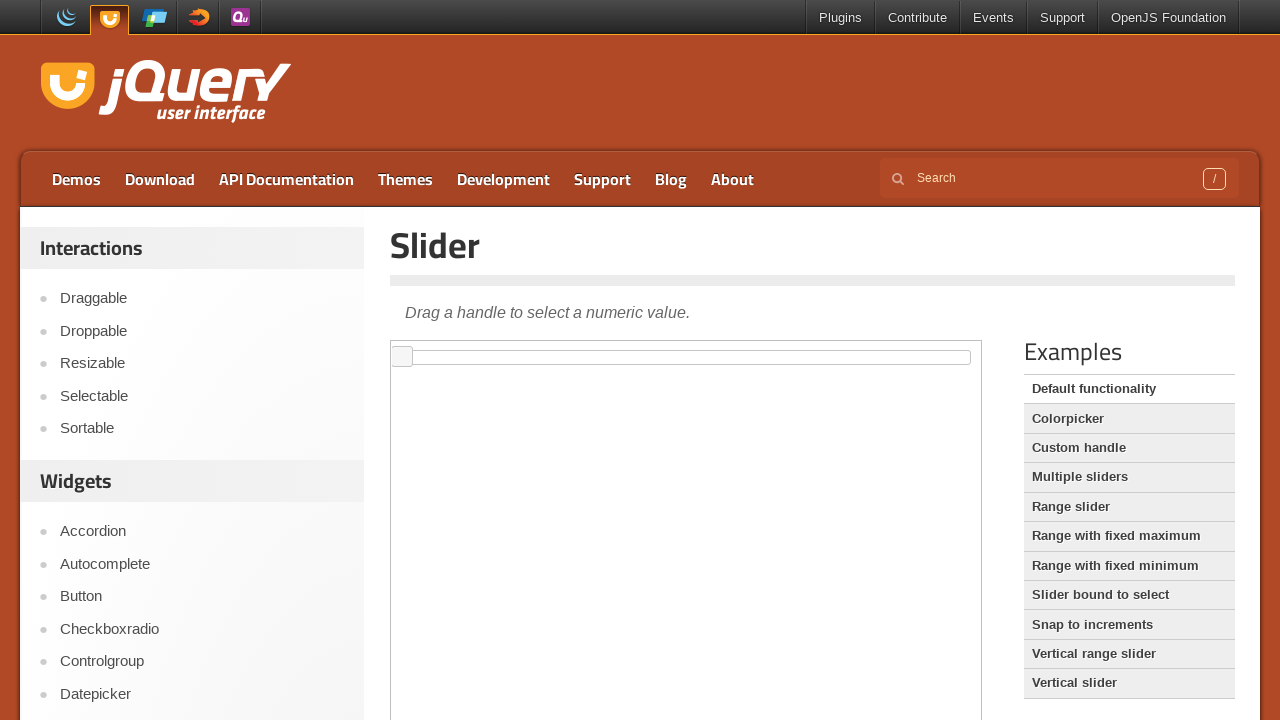

Located the demo iframe containing jQuery UI slider
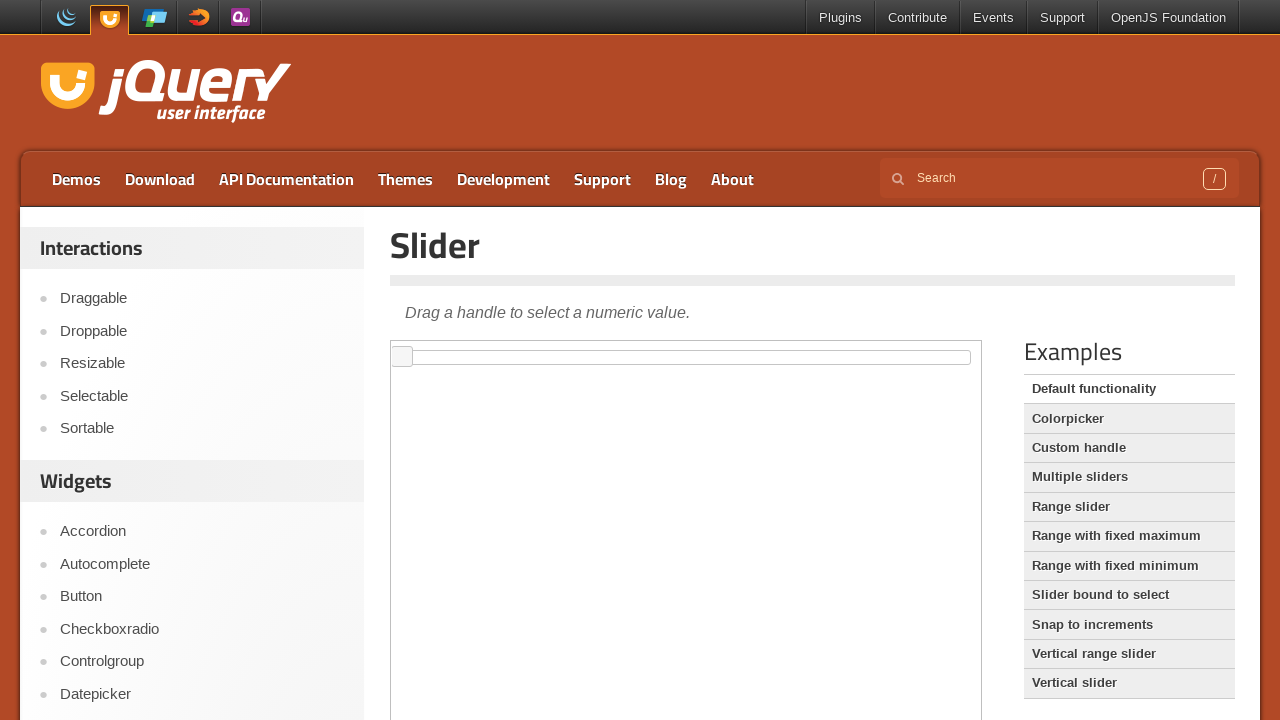

Located the slider handle element within the iframe
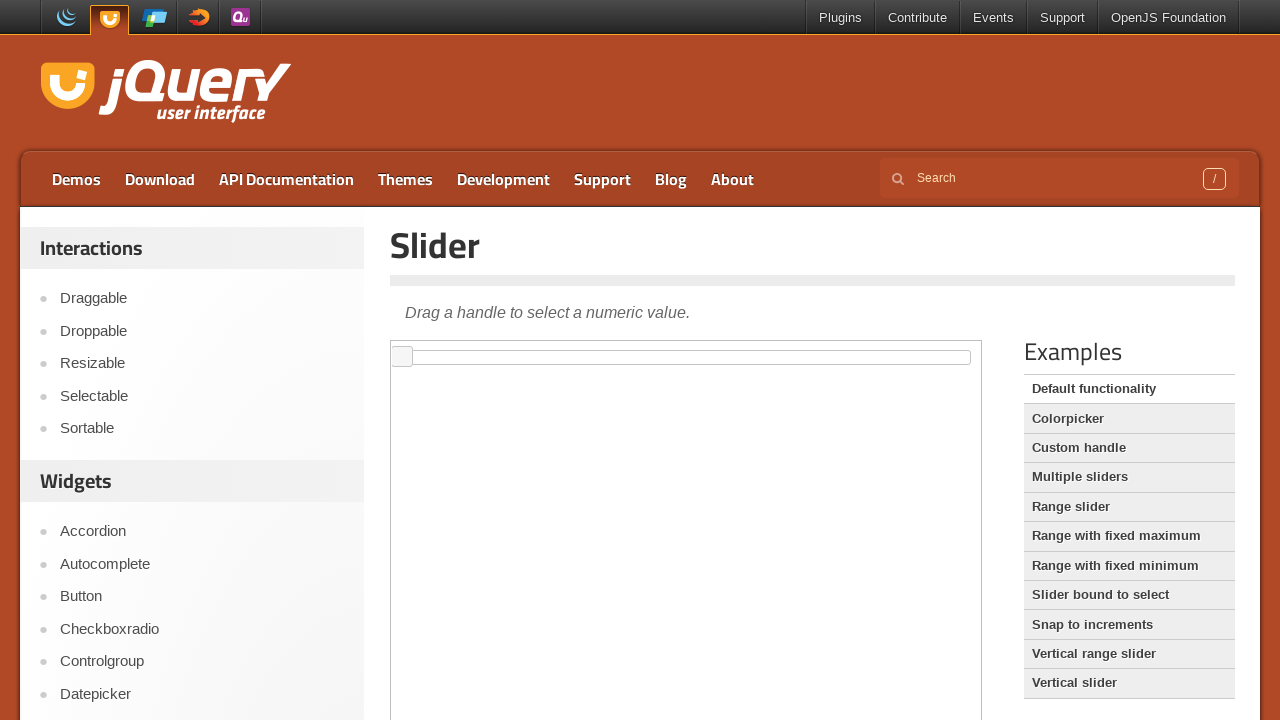

Dragged the slider handle 200 pixels to the right at (593, 347)
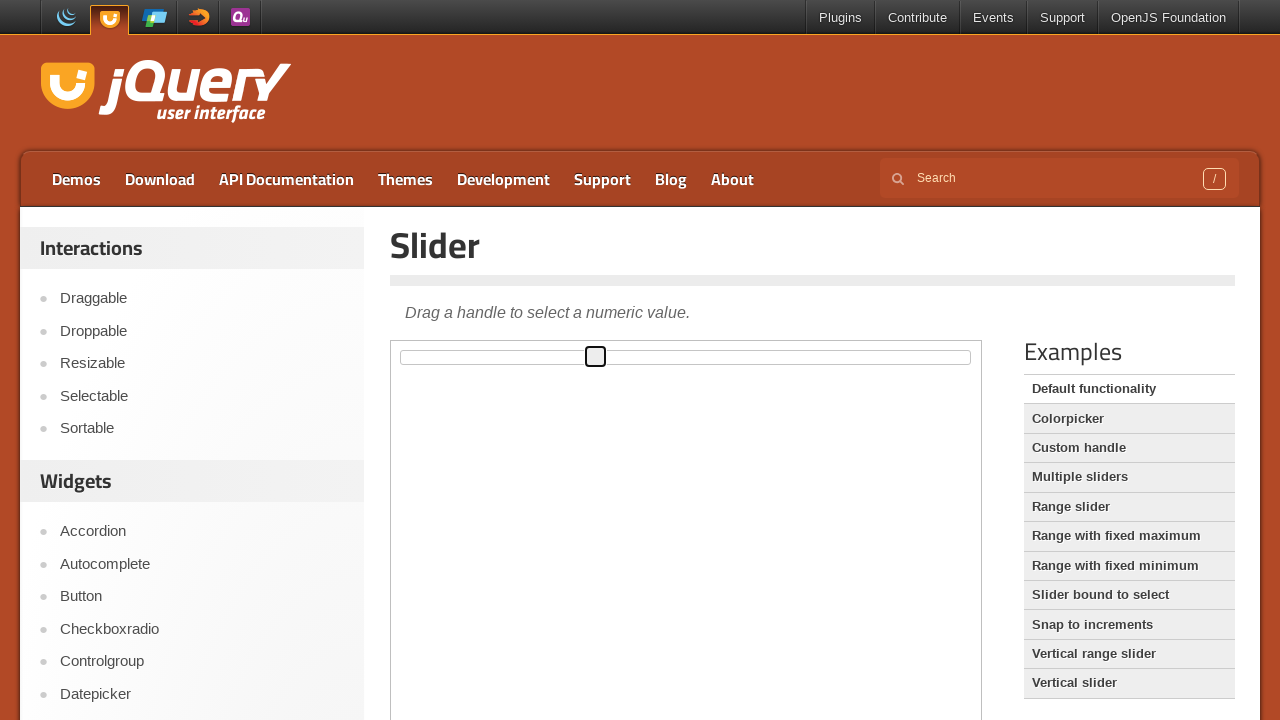

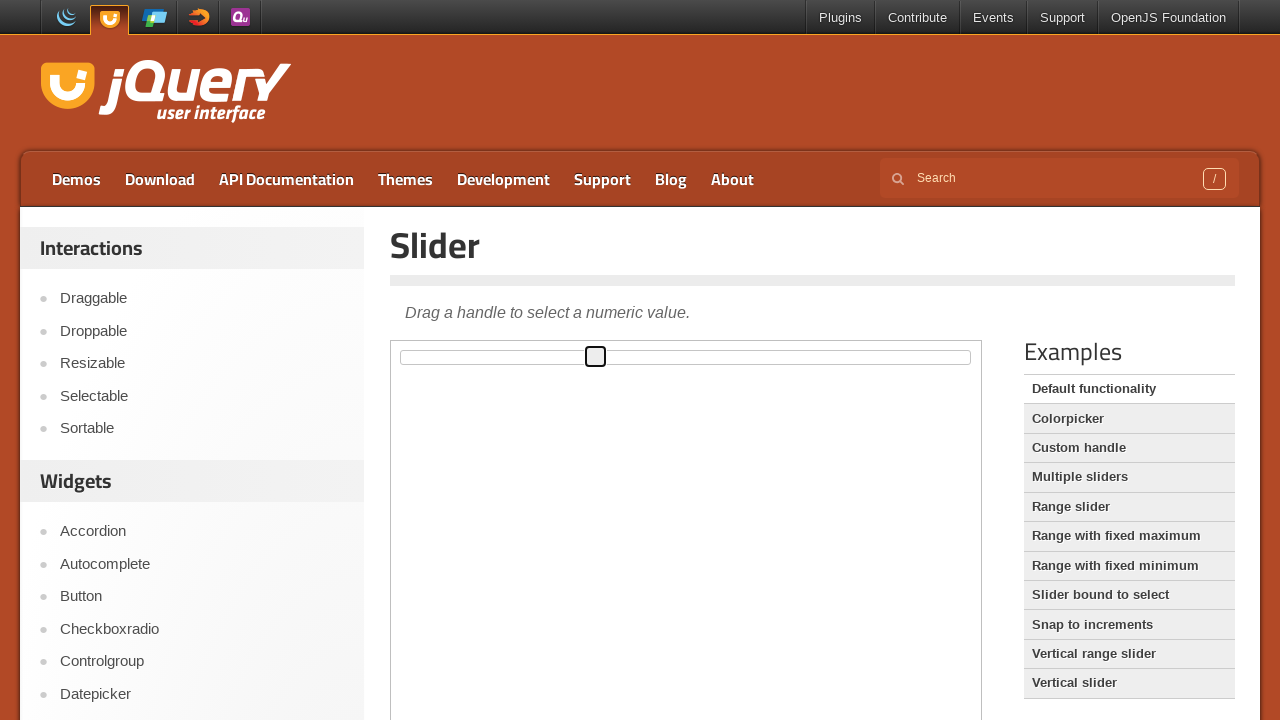